Tests an explicit wait scenario where the script waits for a price element to show "$100", then clicks a book button, reads an input value, calculates a mathematical result using logarithm and sine functions, enters the answer, and submits the form.

Starting URL: http://suninjuly.github.io/explicit_wait2.html

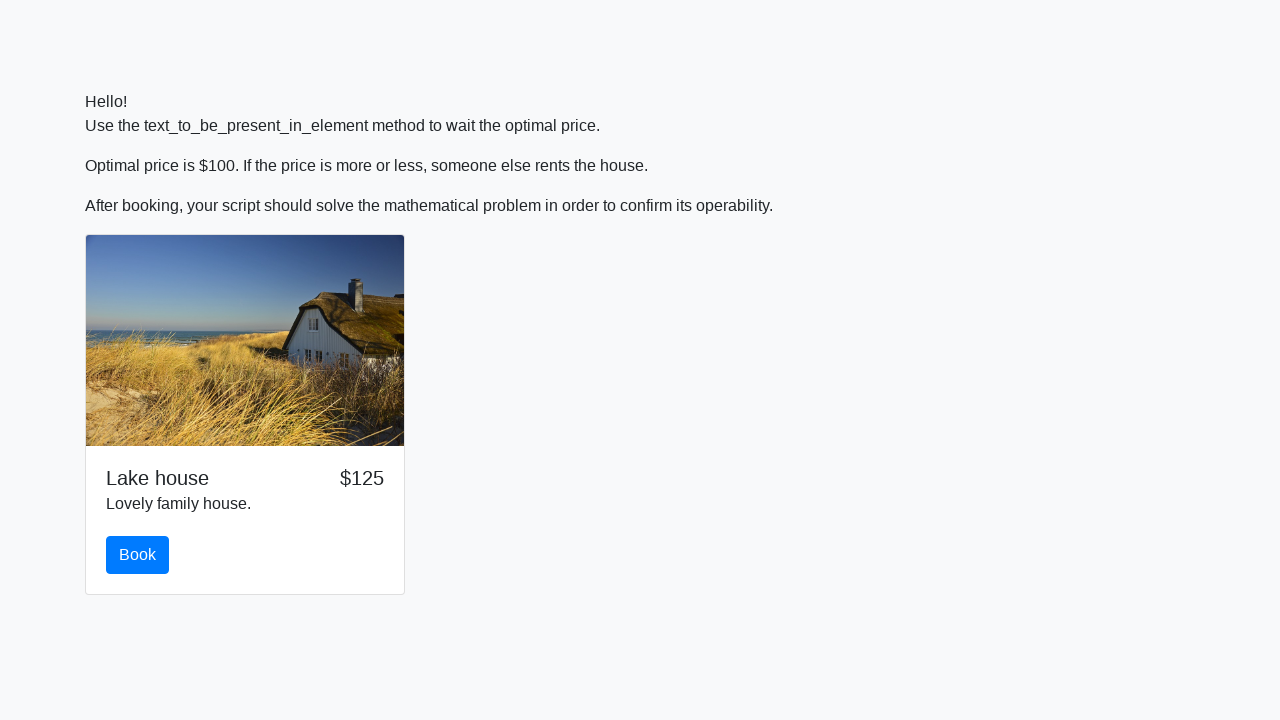

Waited for price element to display '$100'
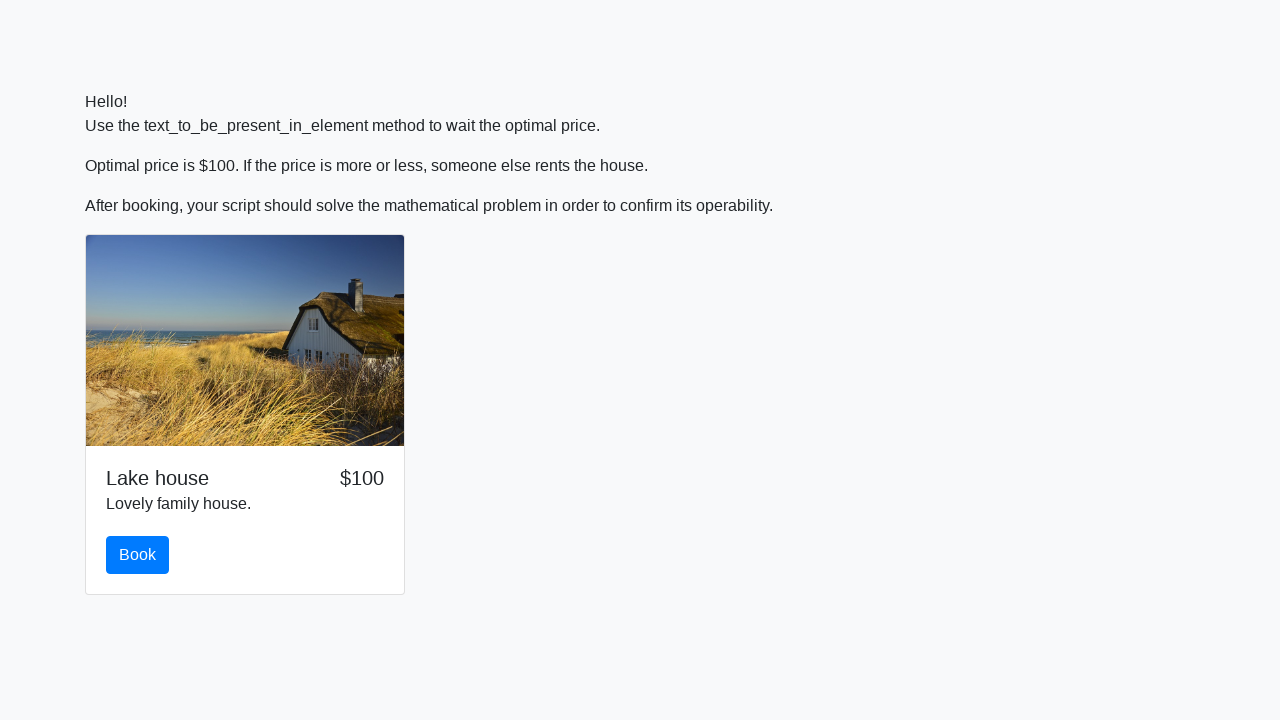

Clicked the book button at (138, 555) on #book
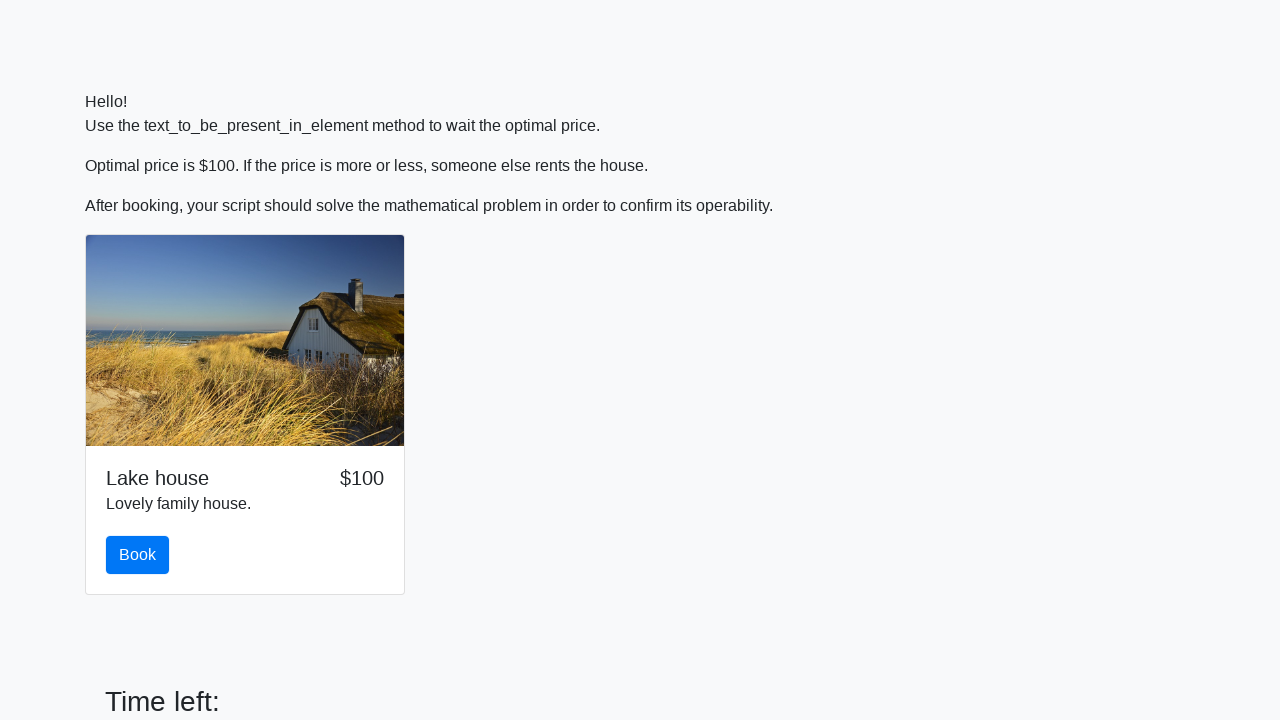

Retrieved input value: 992
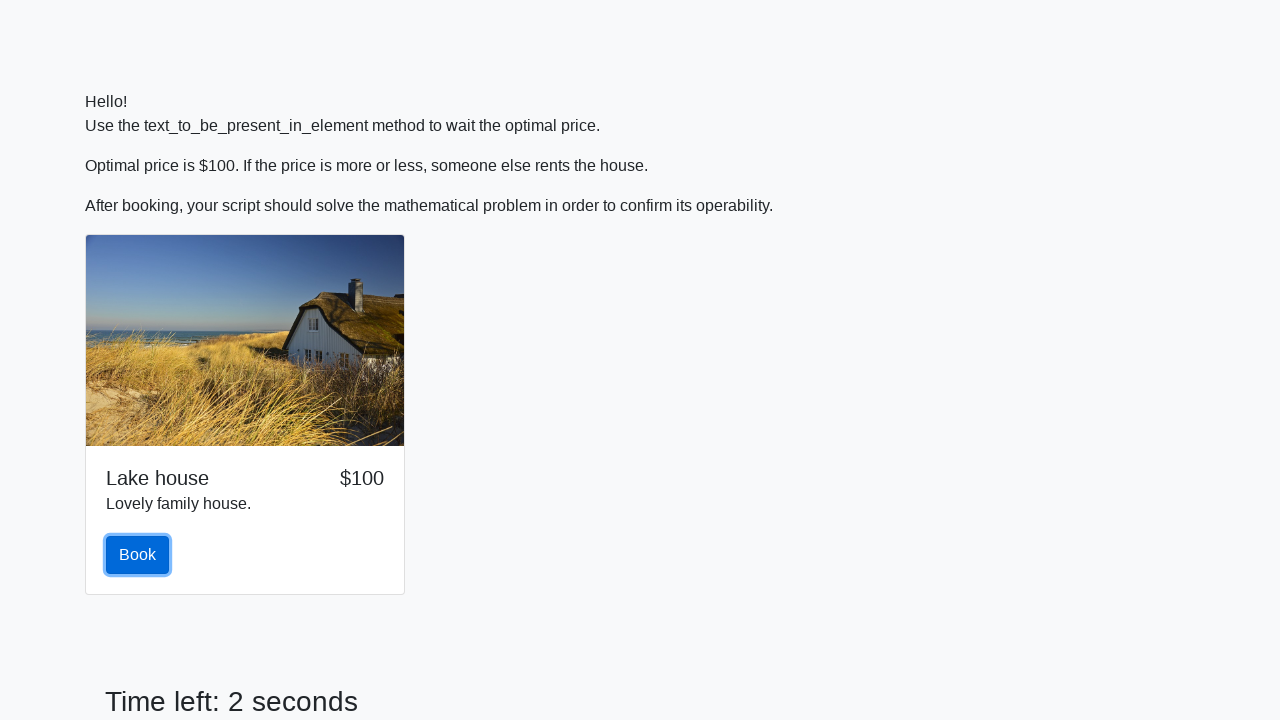

Calculated answer using logarithm and sine functions: 2.09438736134467
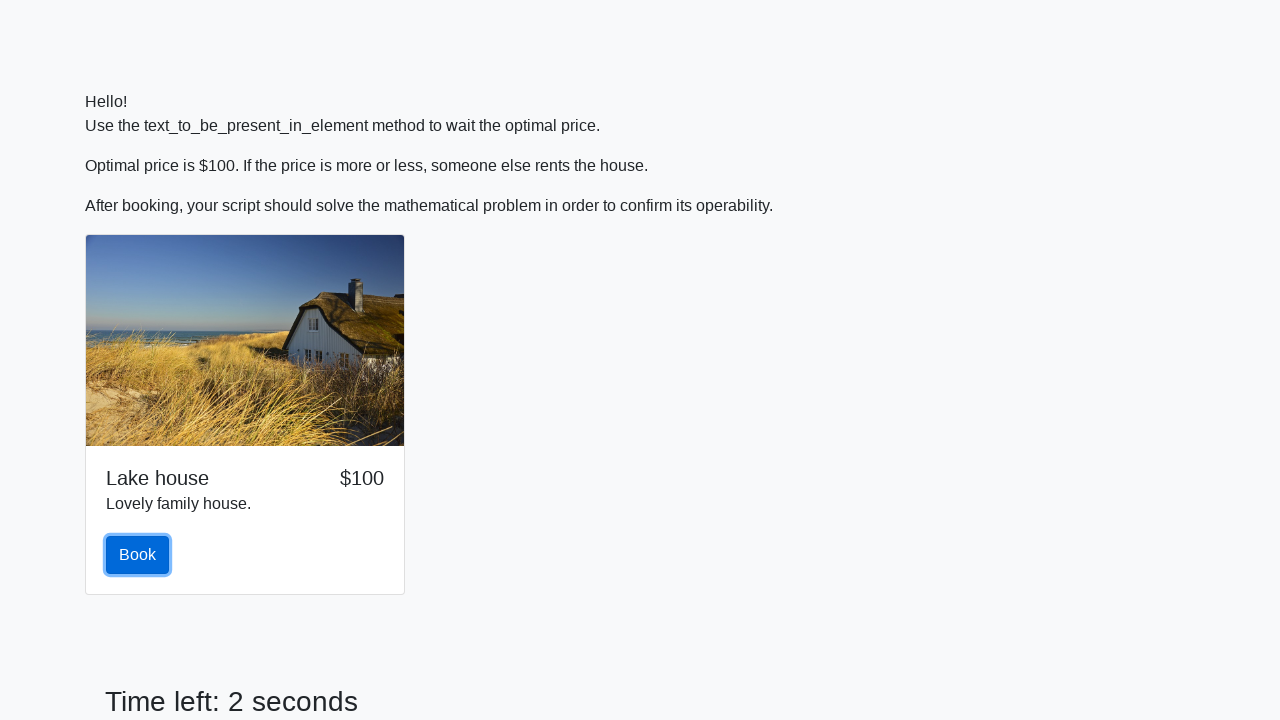

Filled answer field with calculated value: 2.09438736134467 on #answer
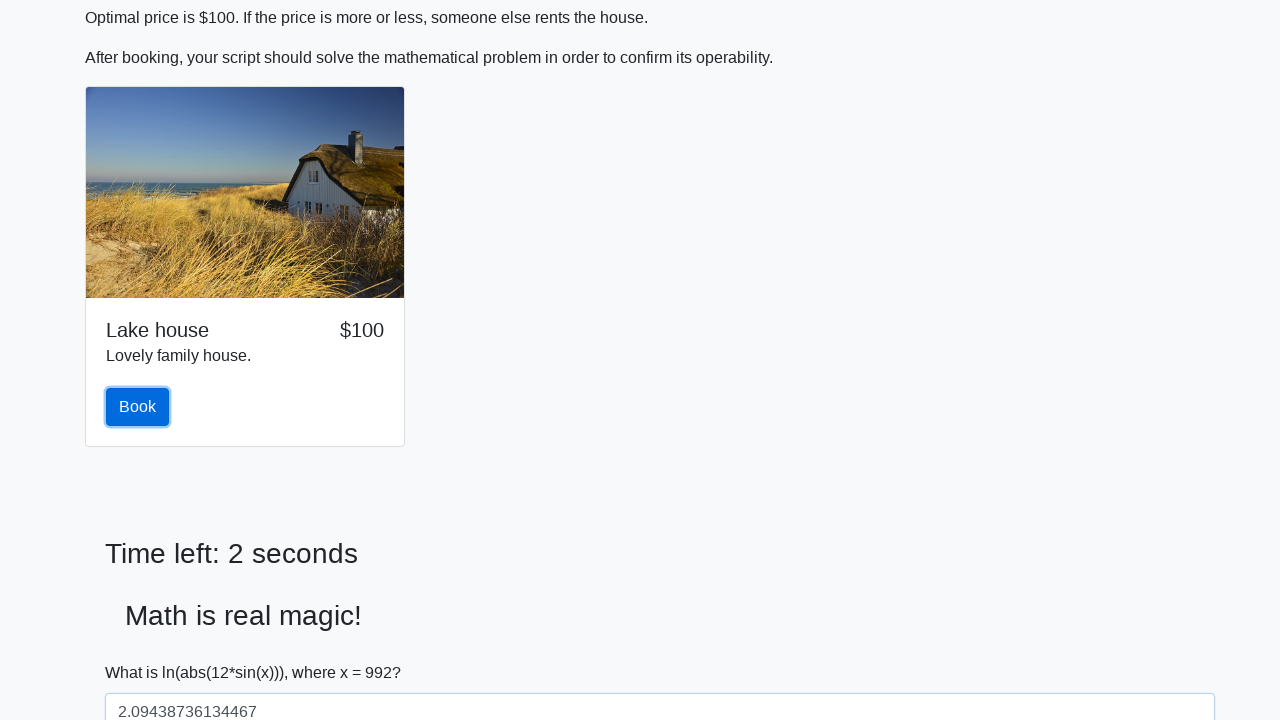

Clicked the solve button to submit the form at (143, 651) on #solve
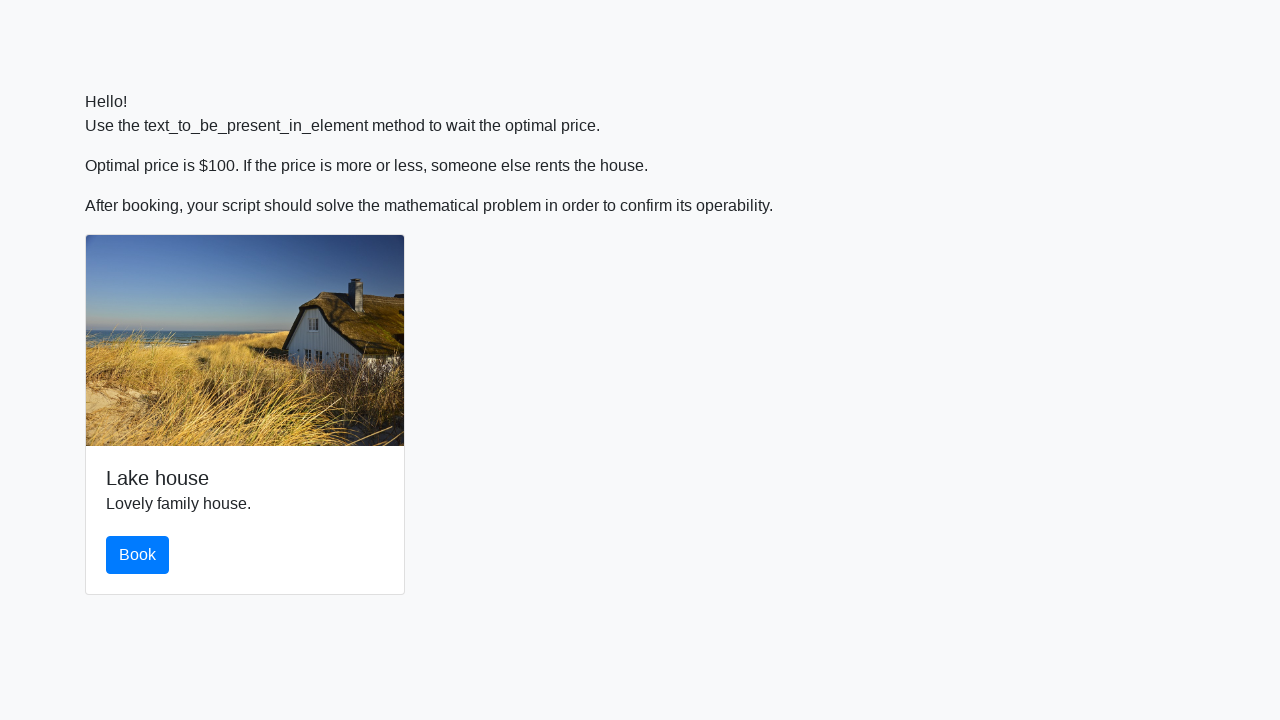

Waited 2 seconds for form submission result
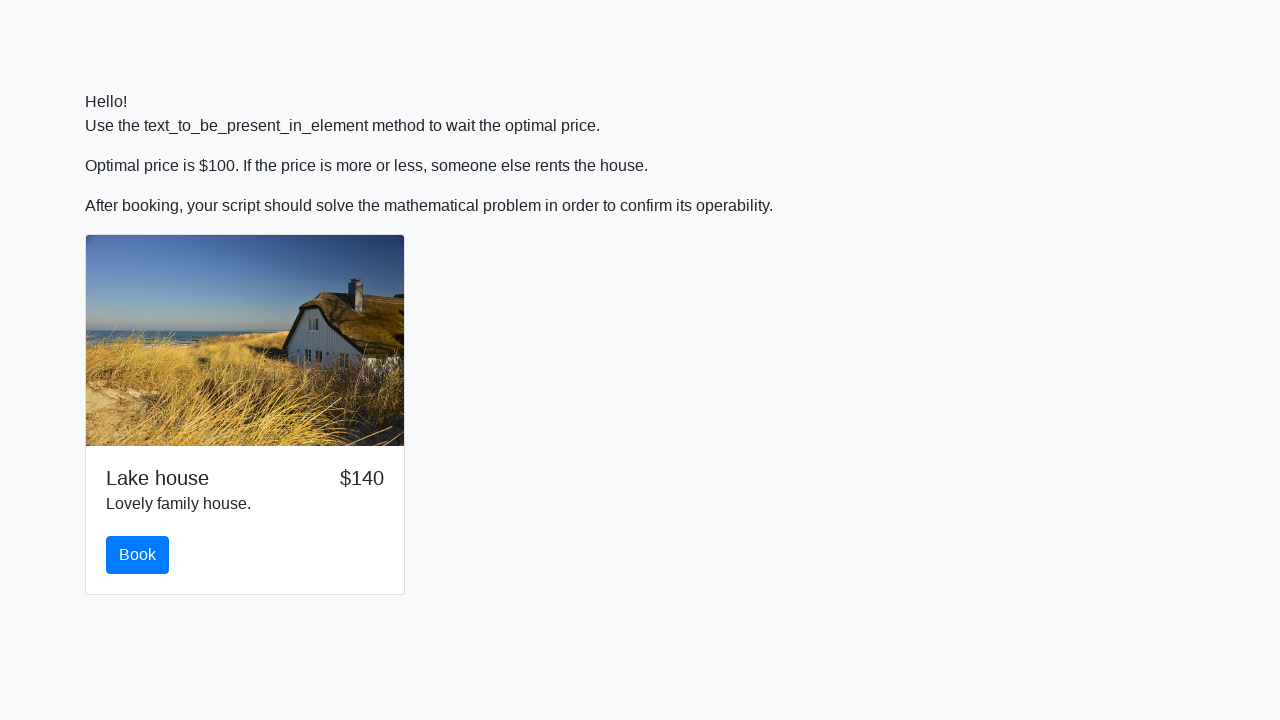

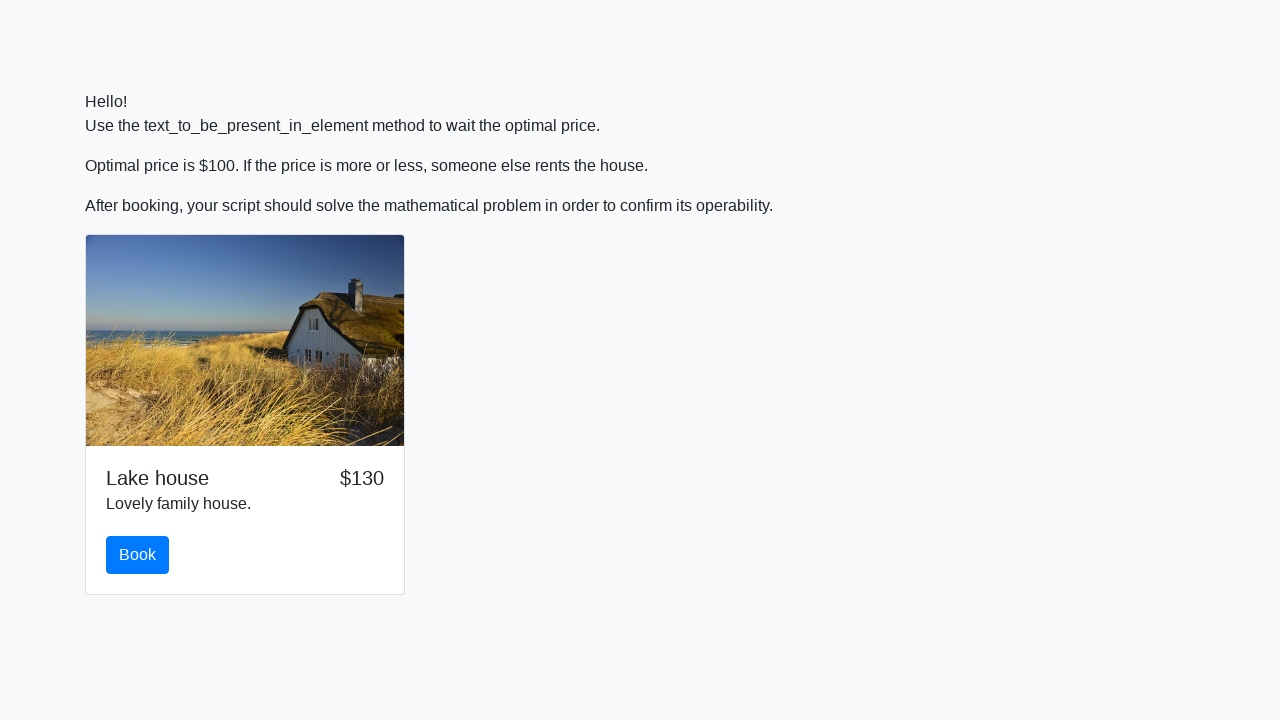